Navigates to Texas Tribune salary search page with a search query and clicks through pagination to view results

Starting URL: https://salaries.texastribune.org/search/?q=department+of+safety

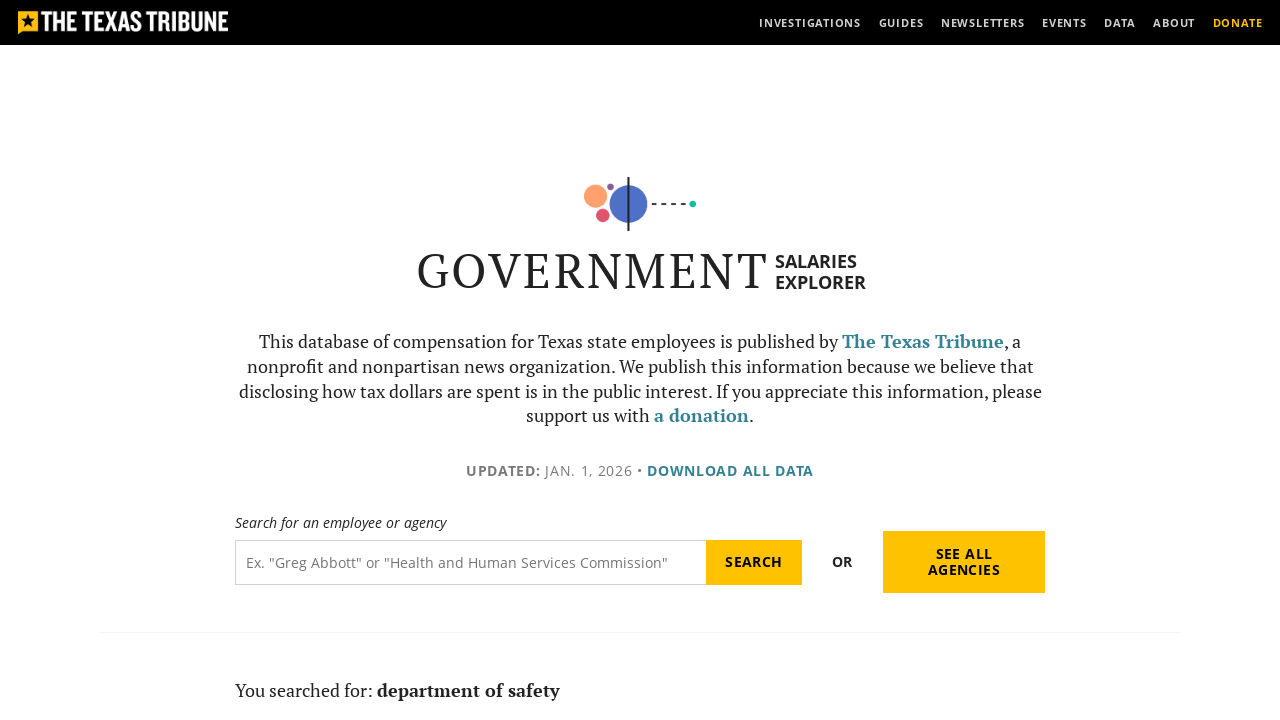

Pagination table loaded on Texas Tribune salary search results page
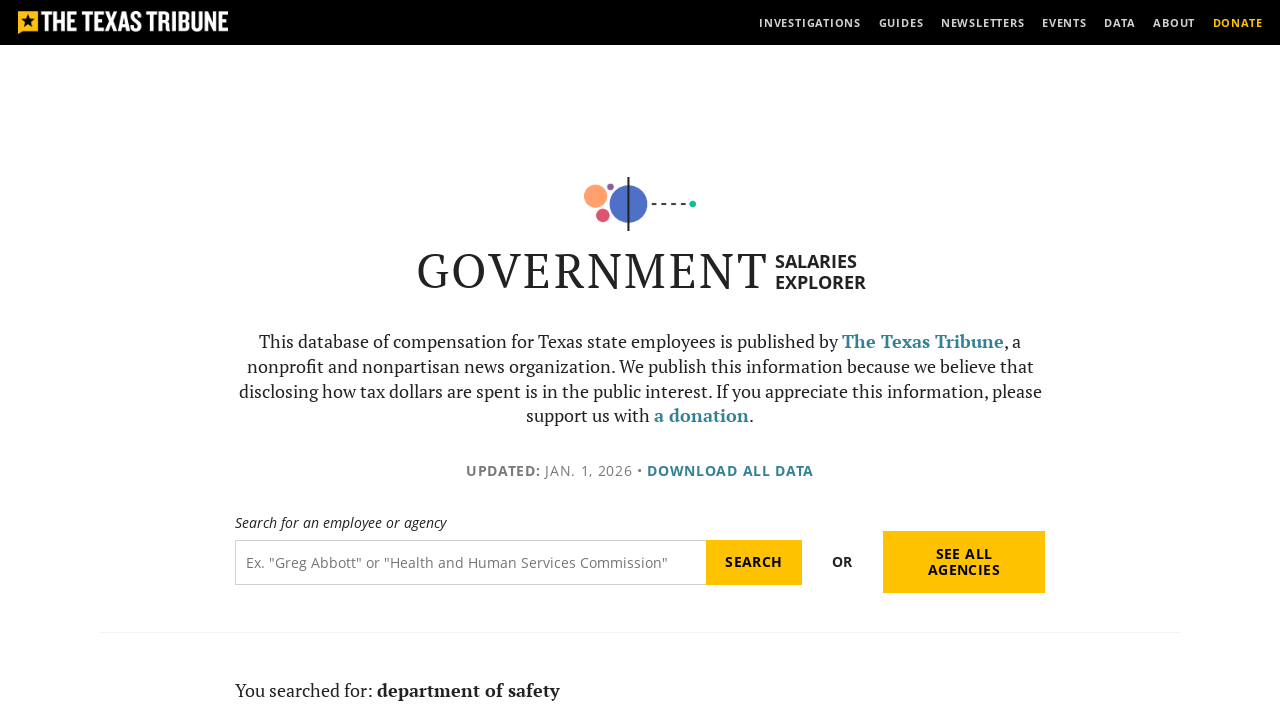

Clicked Next Page button to navigate to next page of salary search results at (1002, 361) on a[aria-label='Next Page']
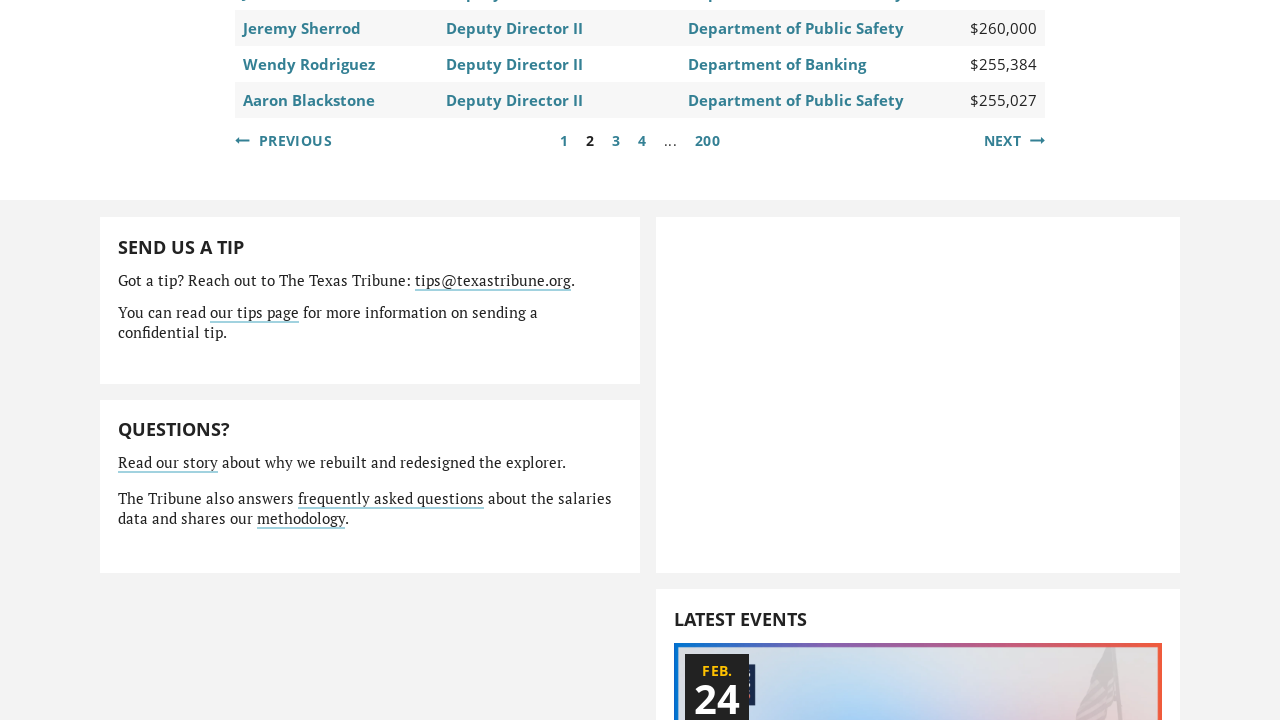

Pagination table updated with next page of results
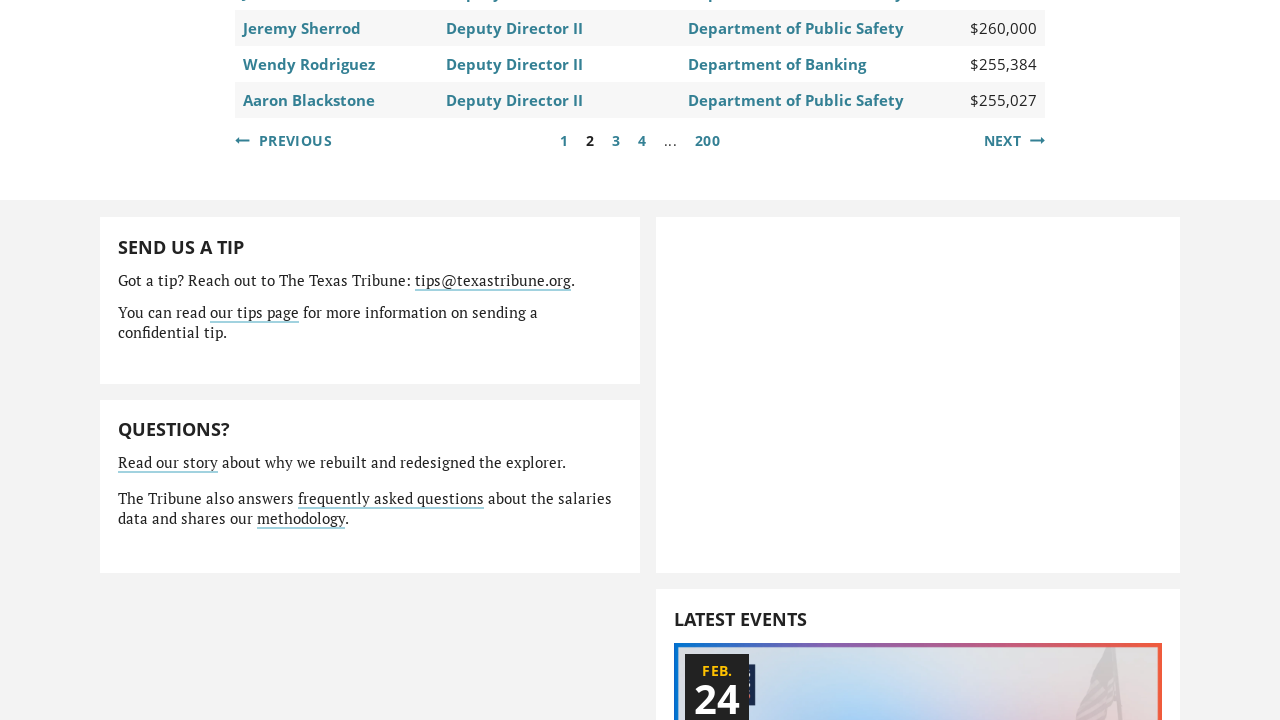

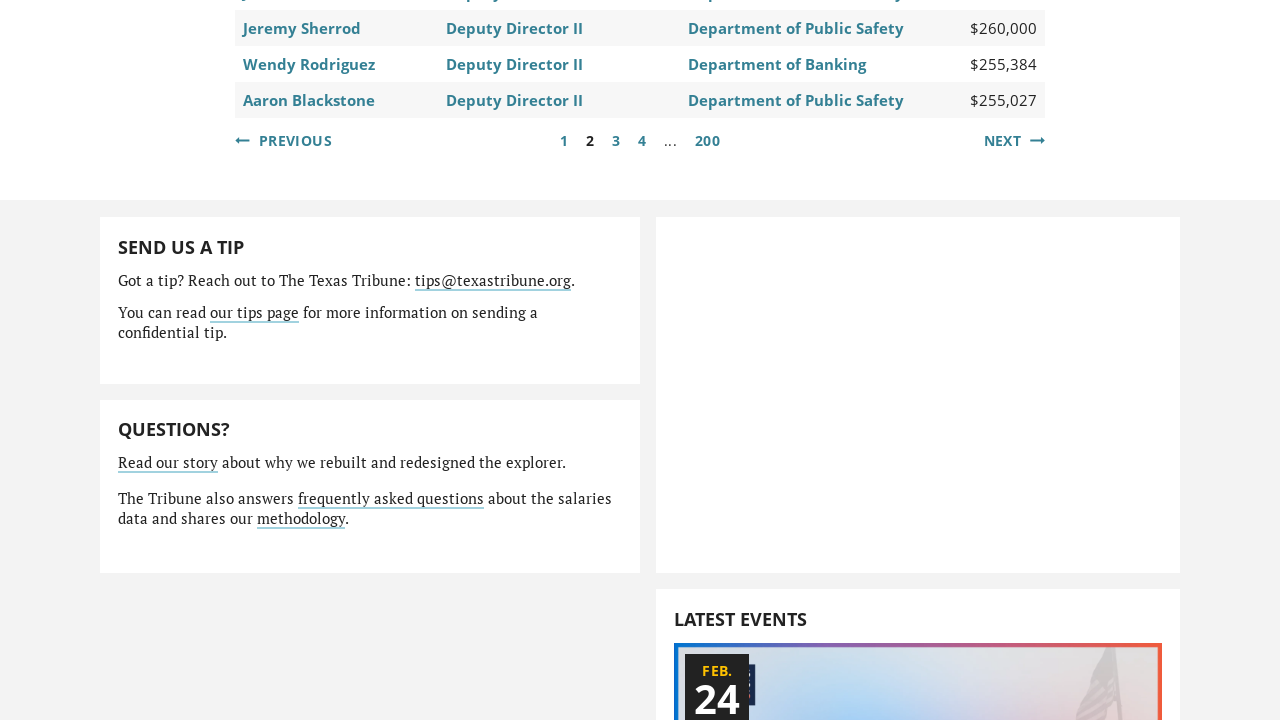